Tests alert handling by entering a name and triggering an alert dialog, then accepting it

Starting URL: https://www.letskodeit.com/practice

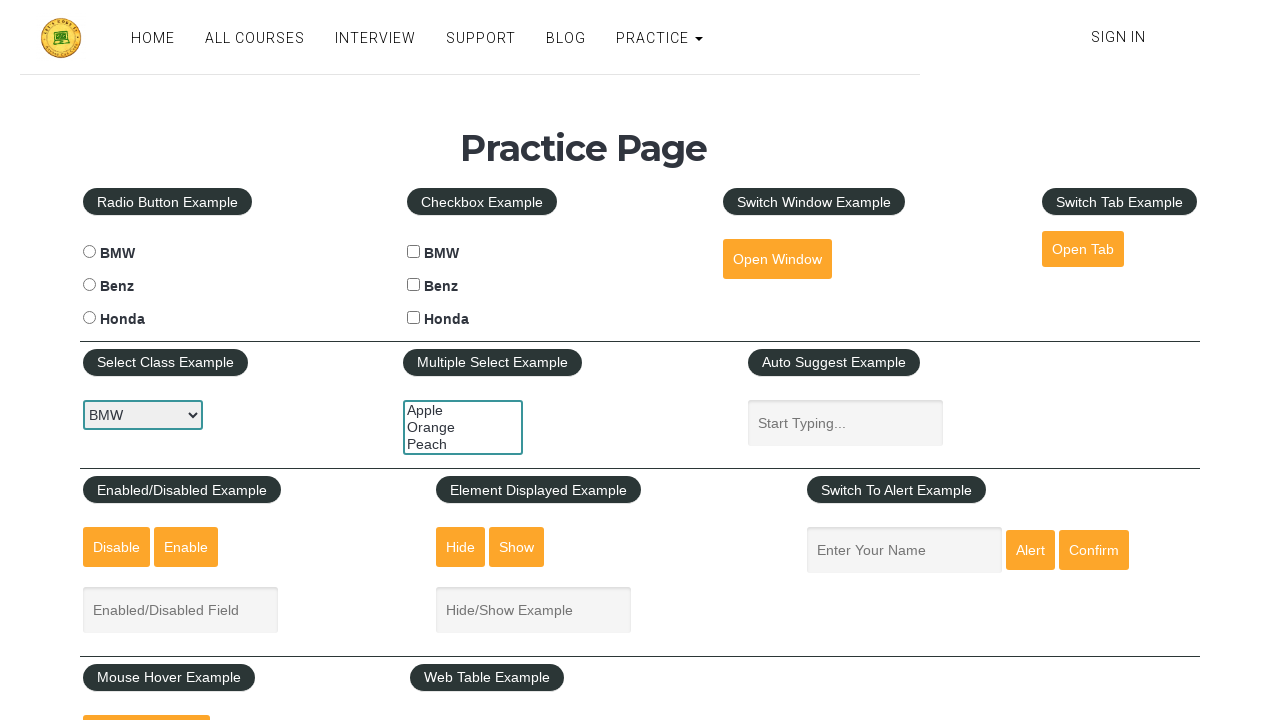

Filled name field with 'Zeel' on #name
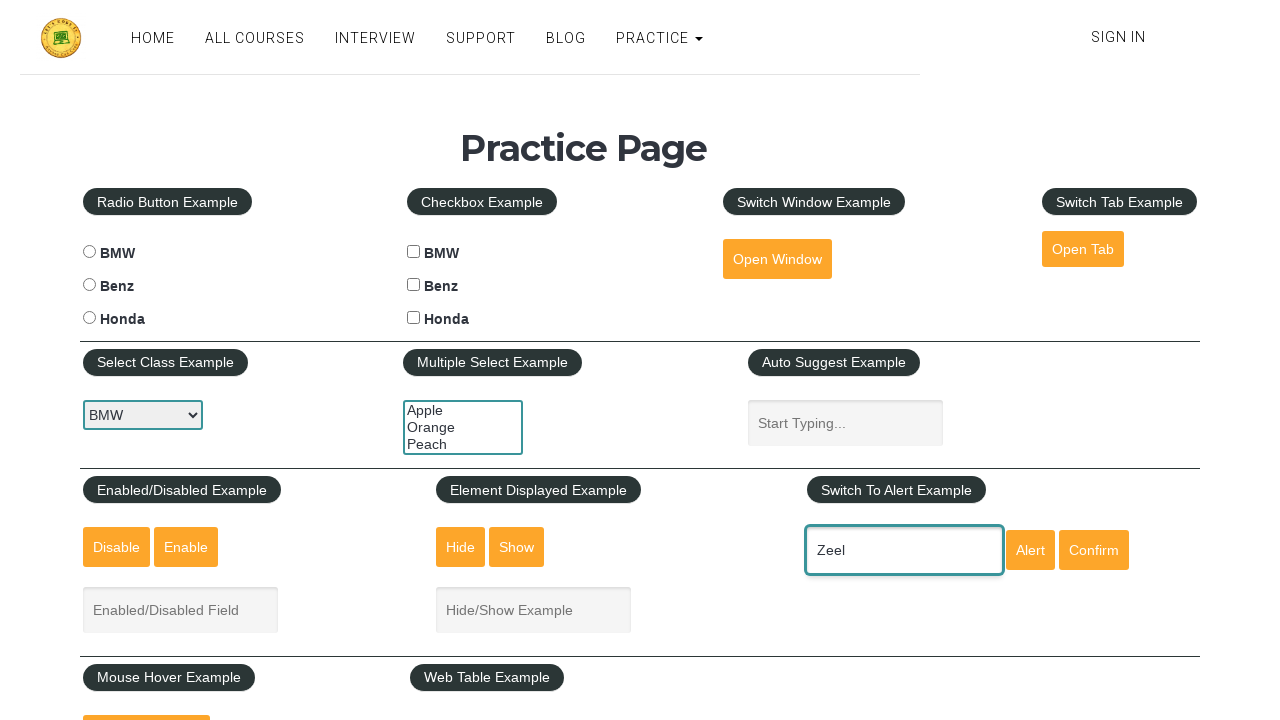

Clicked alert button to trigger alert dialog at (1030, 550) on #alertbtn
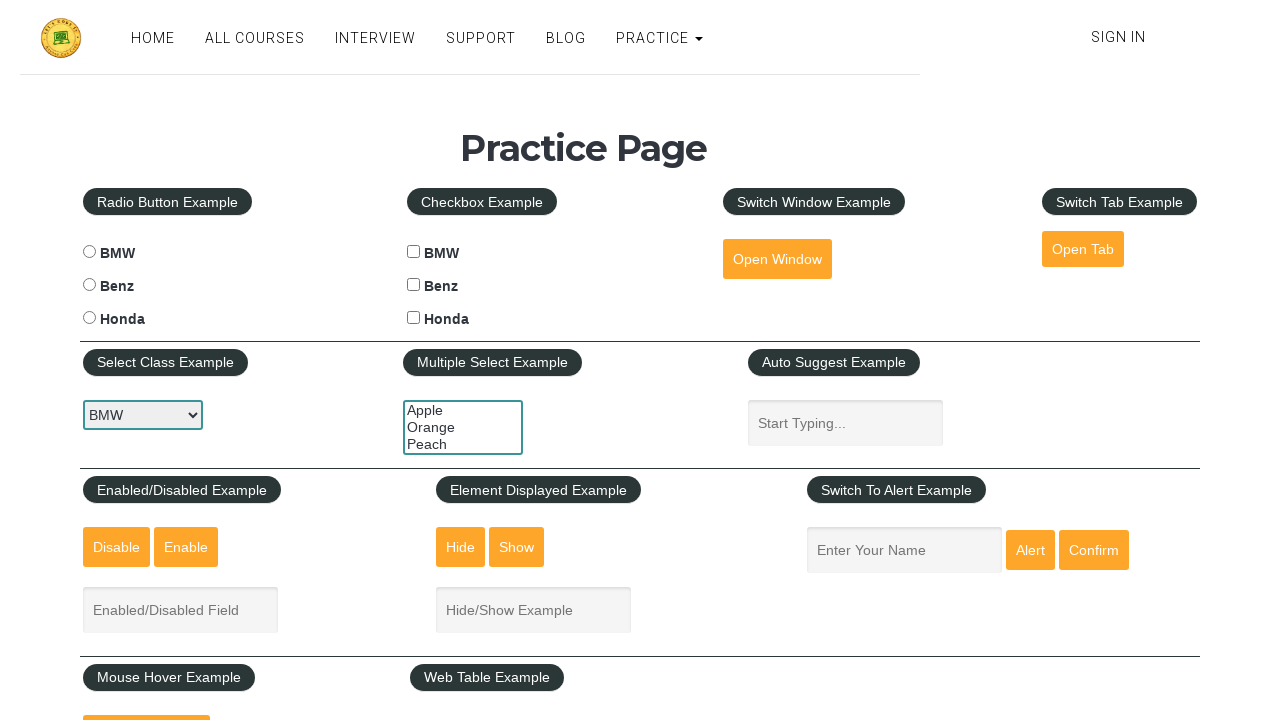

Set up dialog handler to accept alert
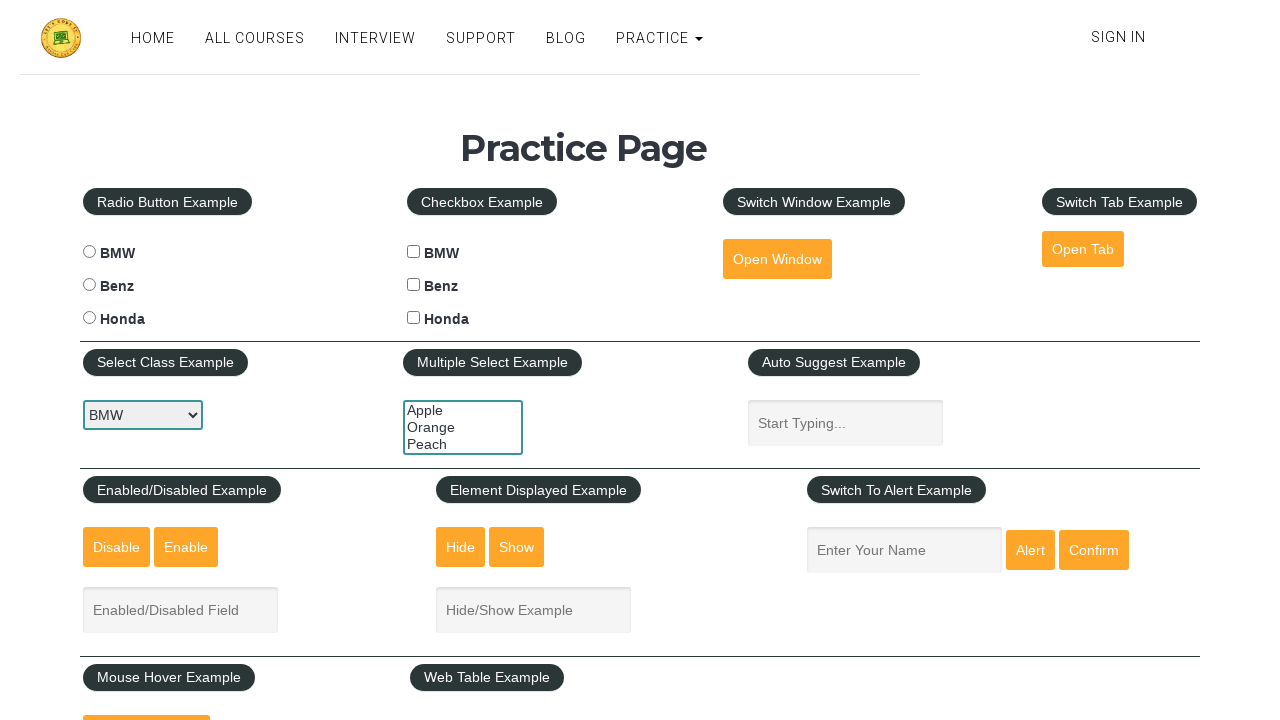

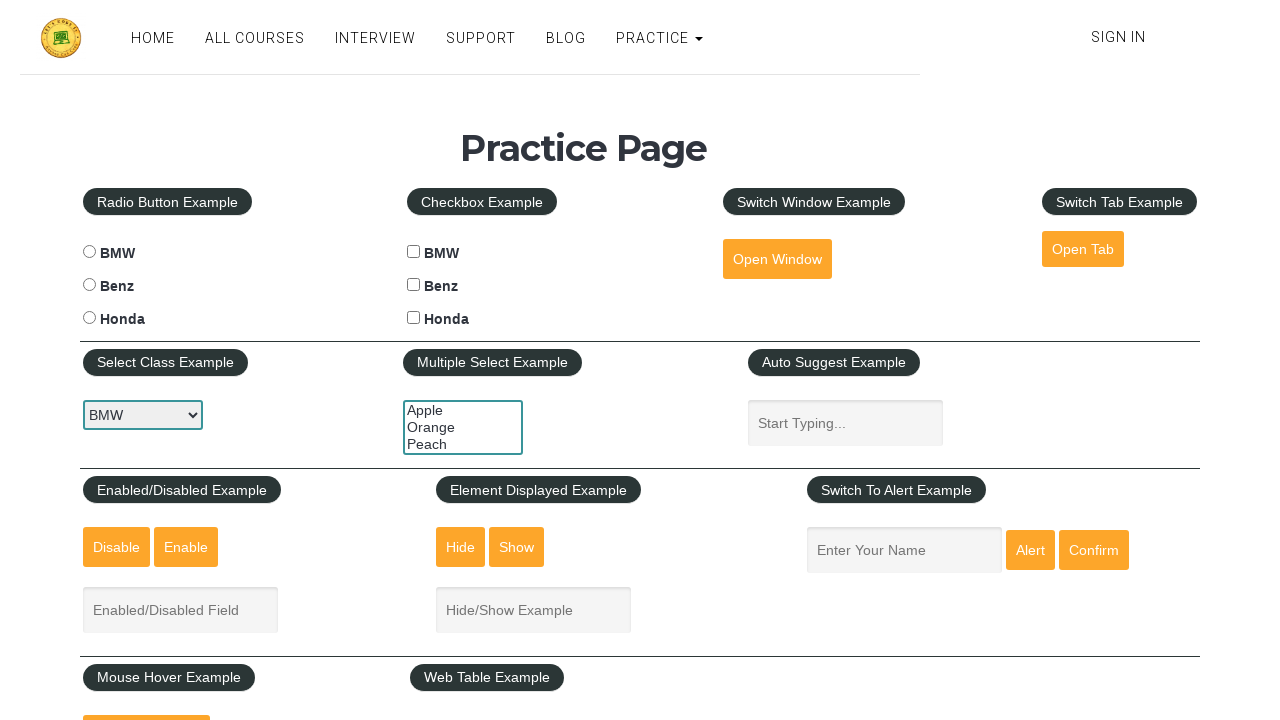